Tests e-commerce functionality by navigating to shop, checking arrivals count, adding a product to cart, and then removing it from the cart

Starting URL: http://practice.automationtesting.in/

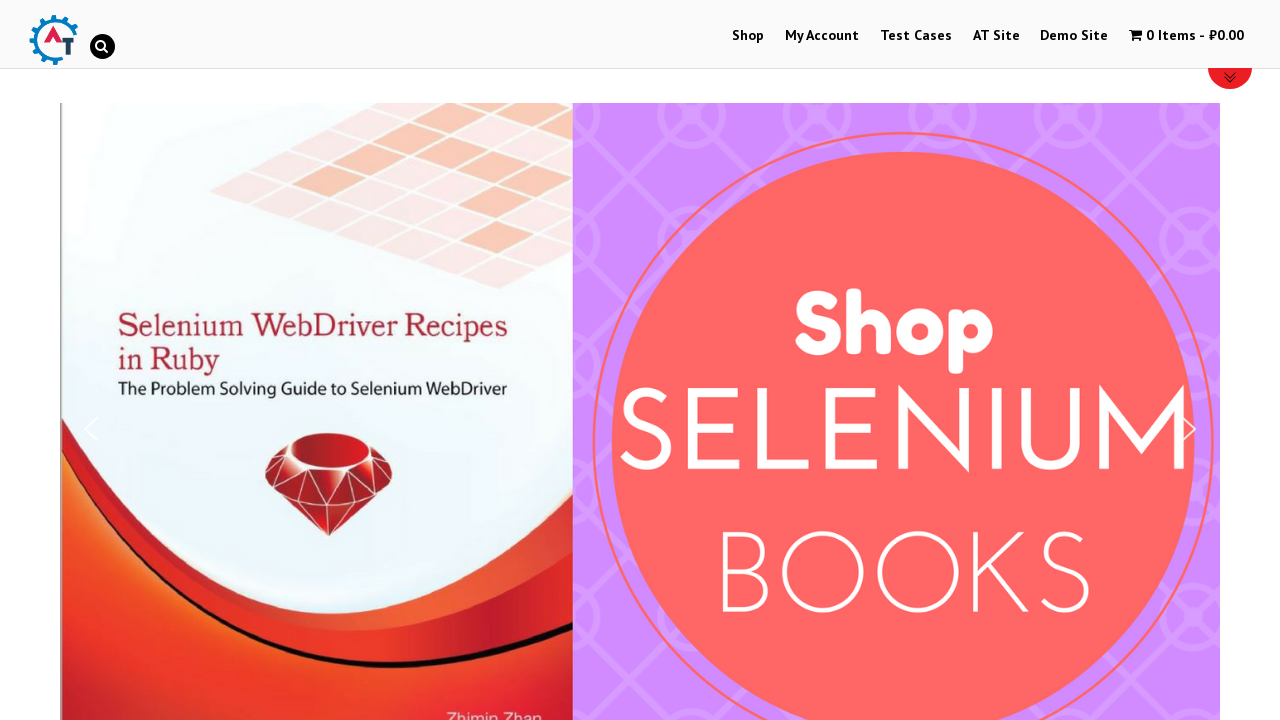

Clicked on Shop menu item at (748, 36) on #menu-item-40
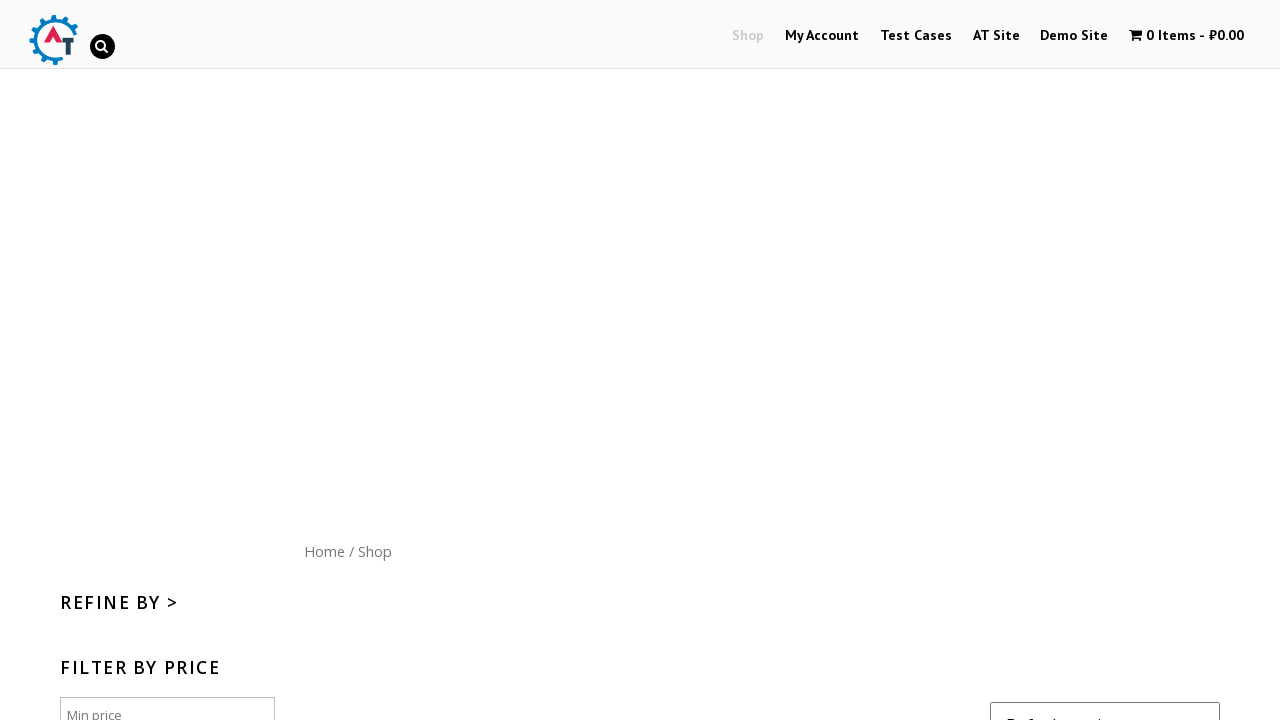

Clicked on Home breadcrumb link at (324, 551) on nav.woocommerce-breadcrumb a
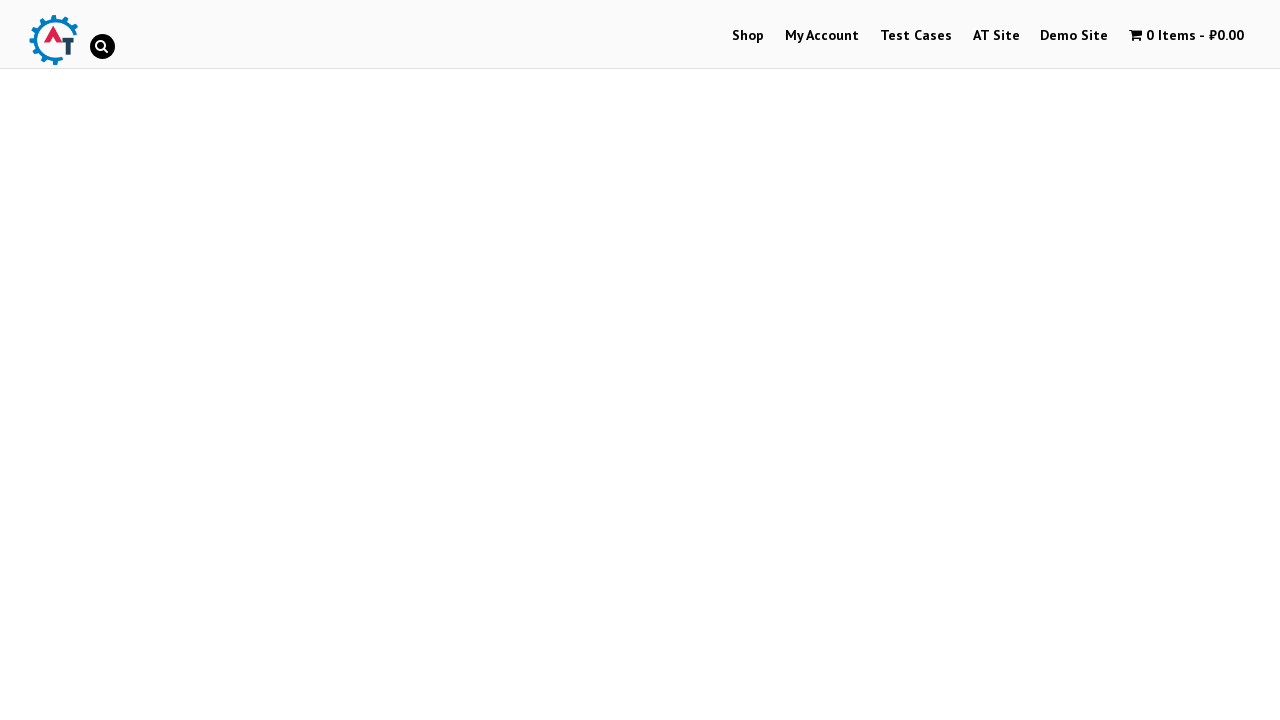

Retrieved arrivals count: 3
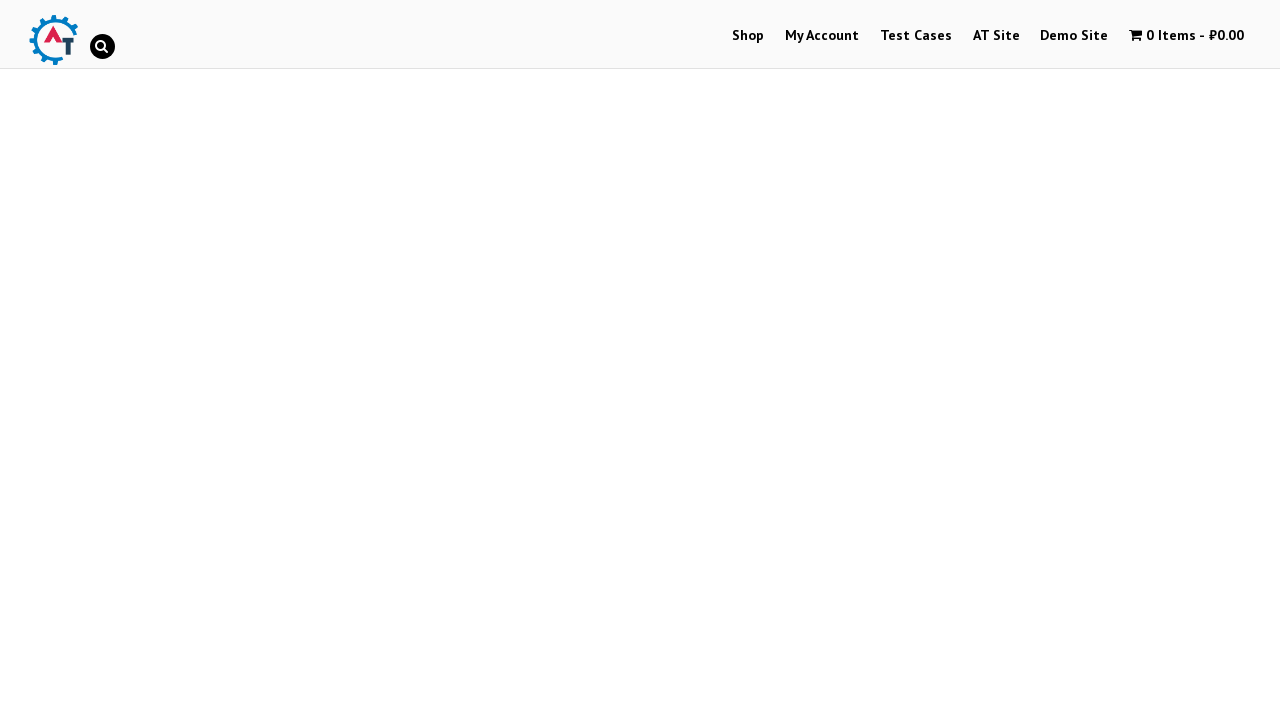

Verified that arrivals count equals 3
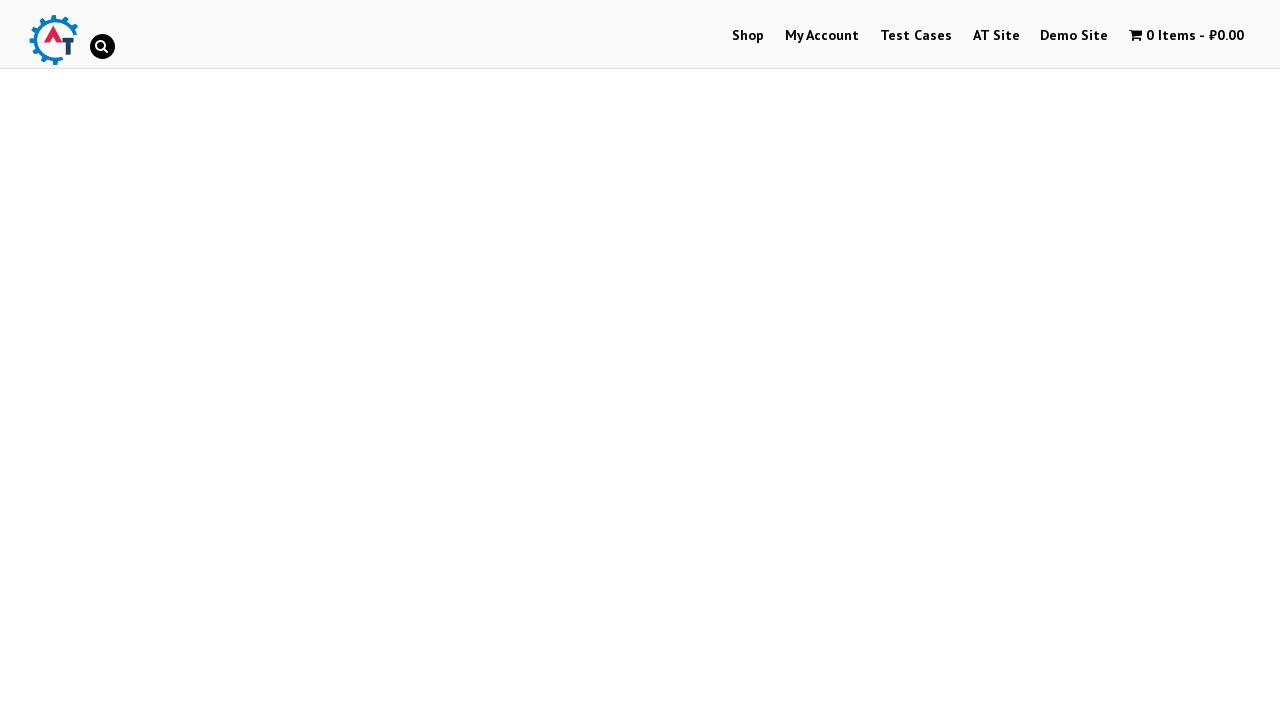

Clicked on the third product image at (1039, 361) on (//img[contains(@class, 'wp-post-image')])[3]
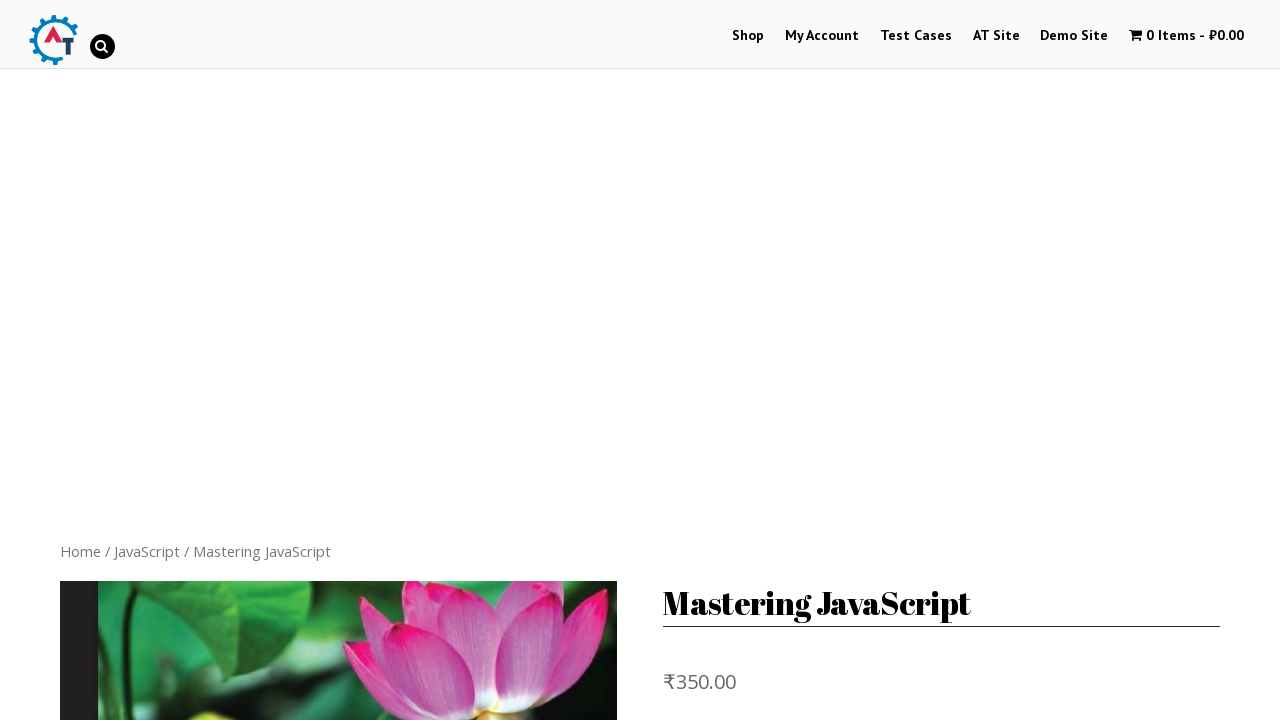

Clicked Add to Cart button at (812, 361) on button[type='submit']
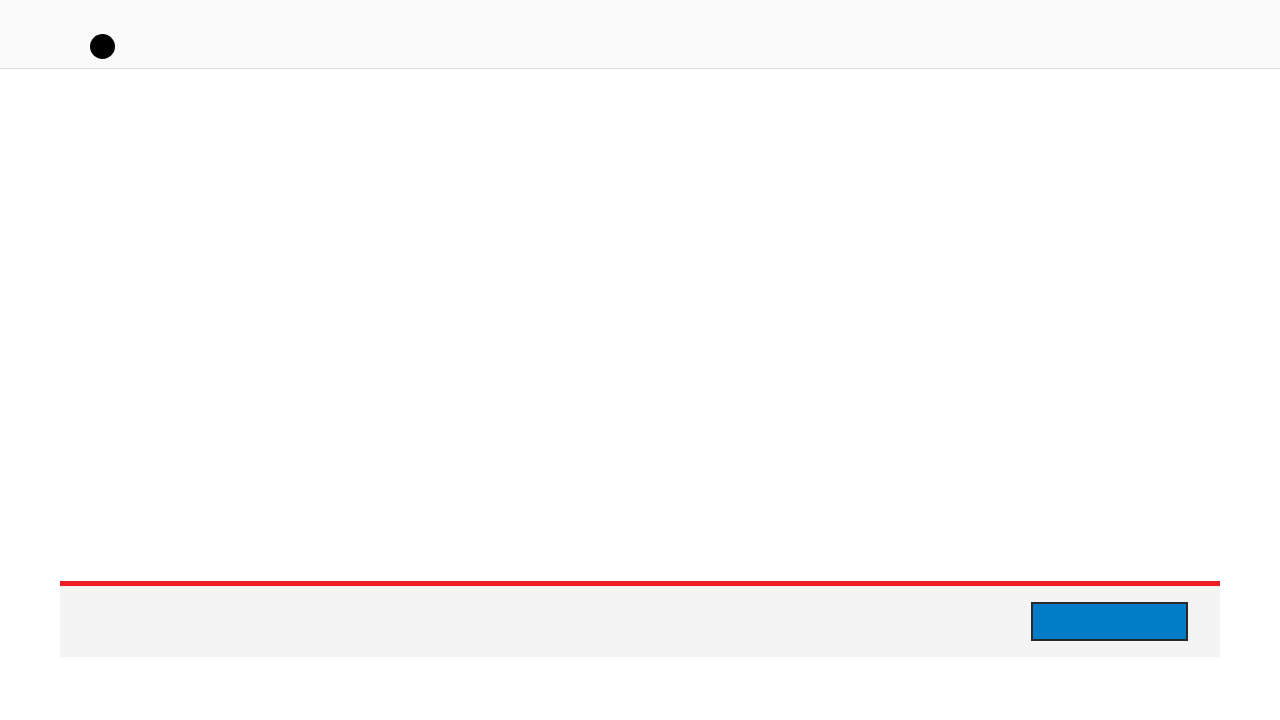

Clicked on cart menu to view cart contents at (1182, 36) on a.wpmenucart-contents
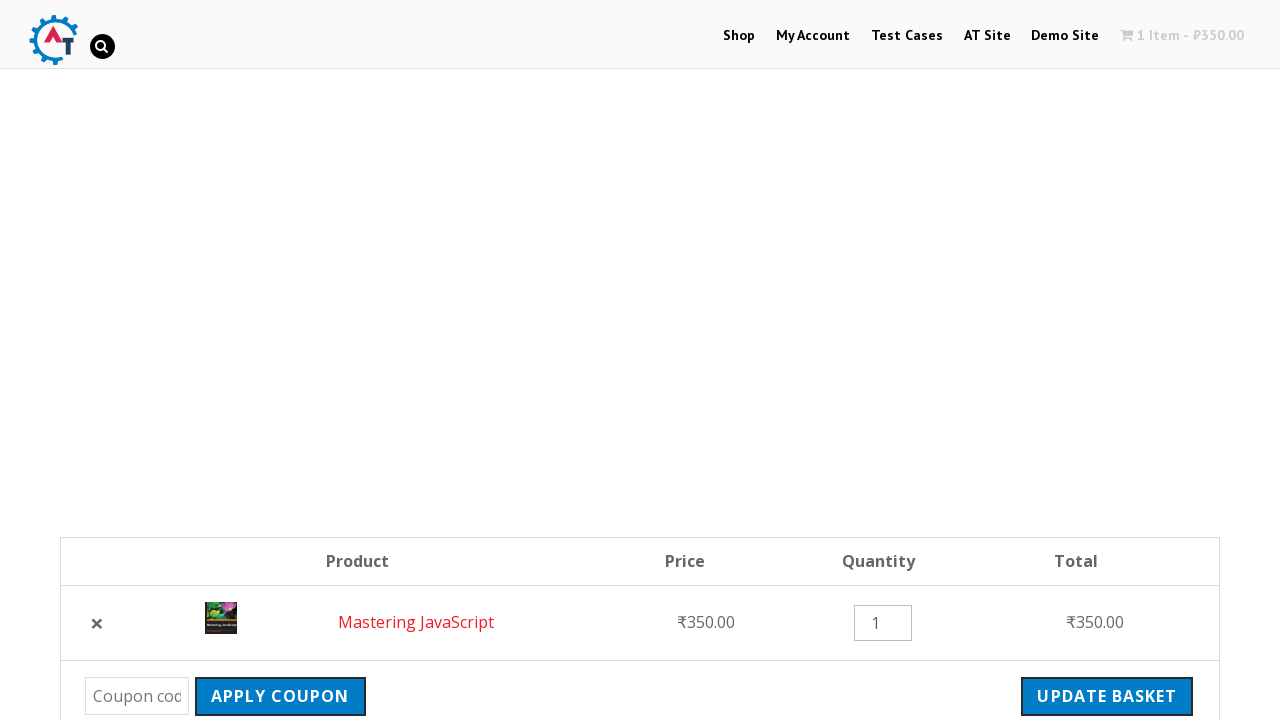

Clicked remove button to remove item from cart at (97, 623) on a.remove
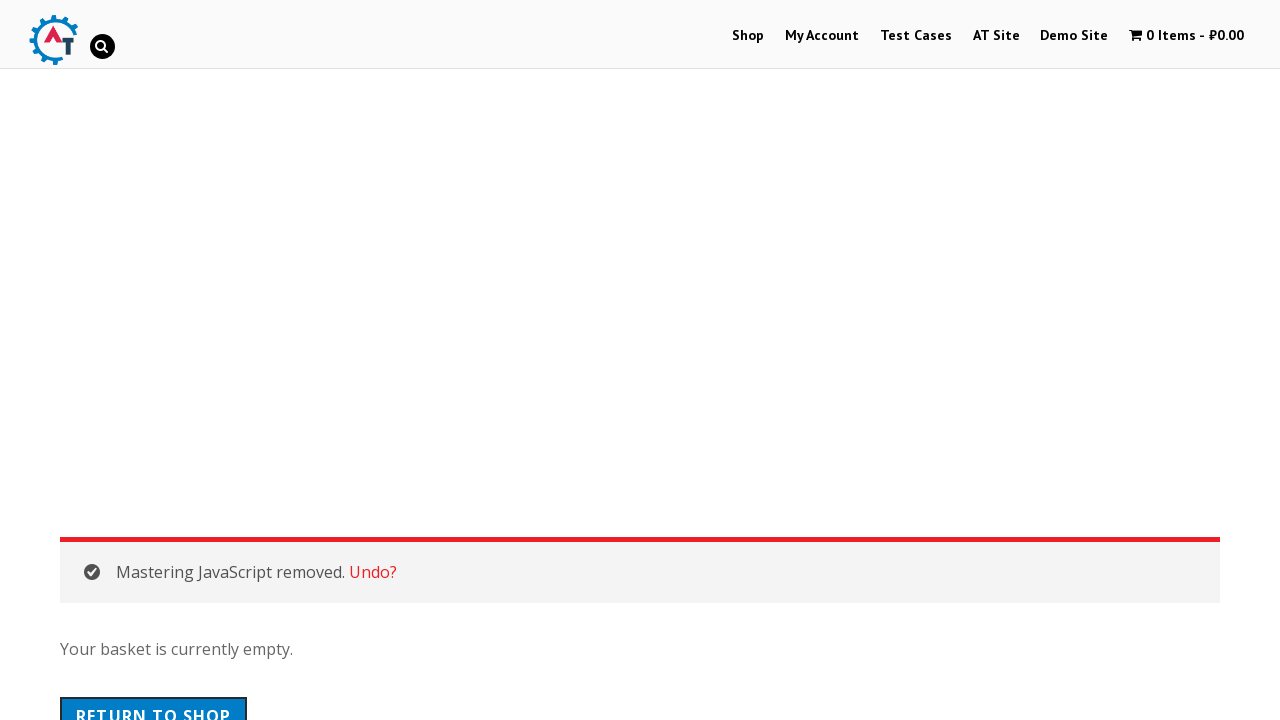

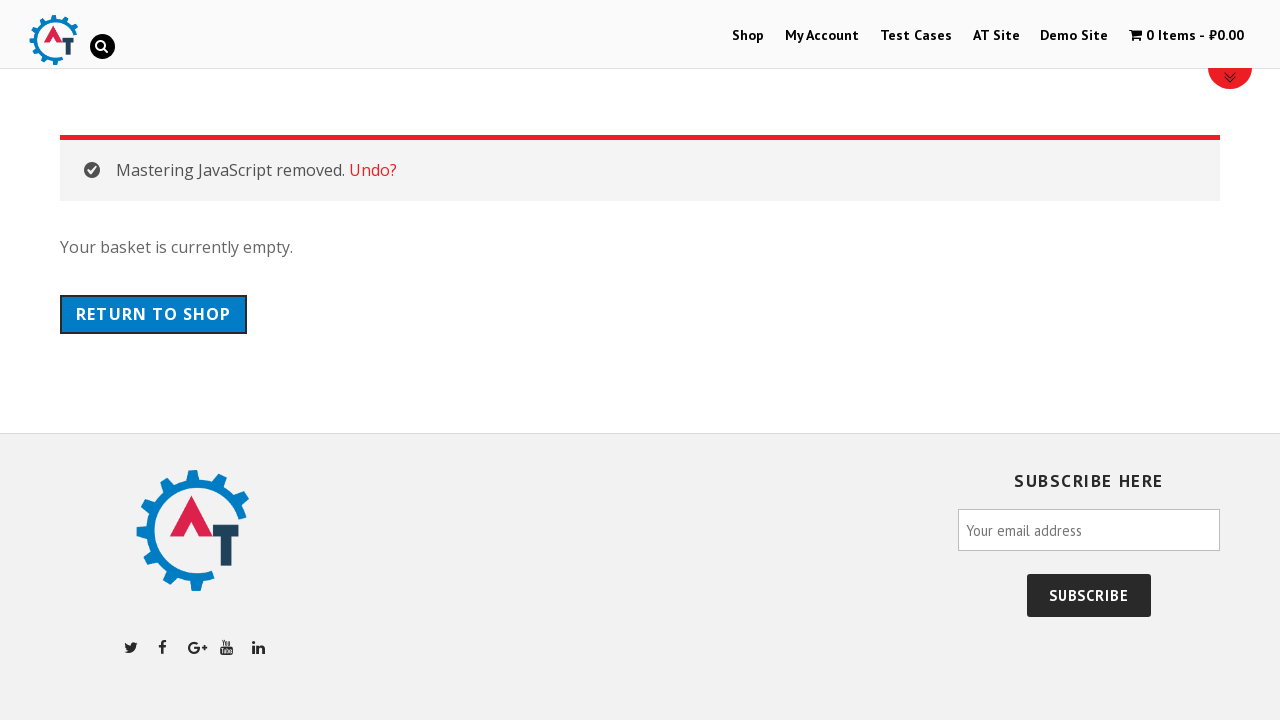